Tests text area and text box handling by entering and appending text values

Starting URL: http://omayo.blogspot.com/

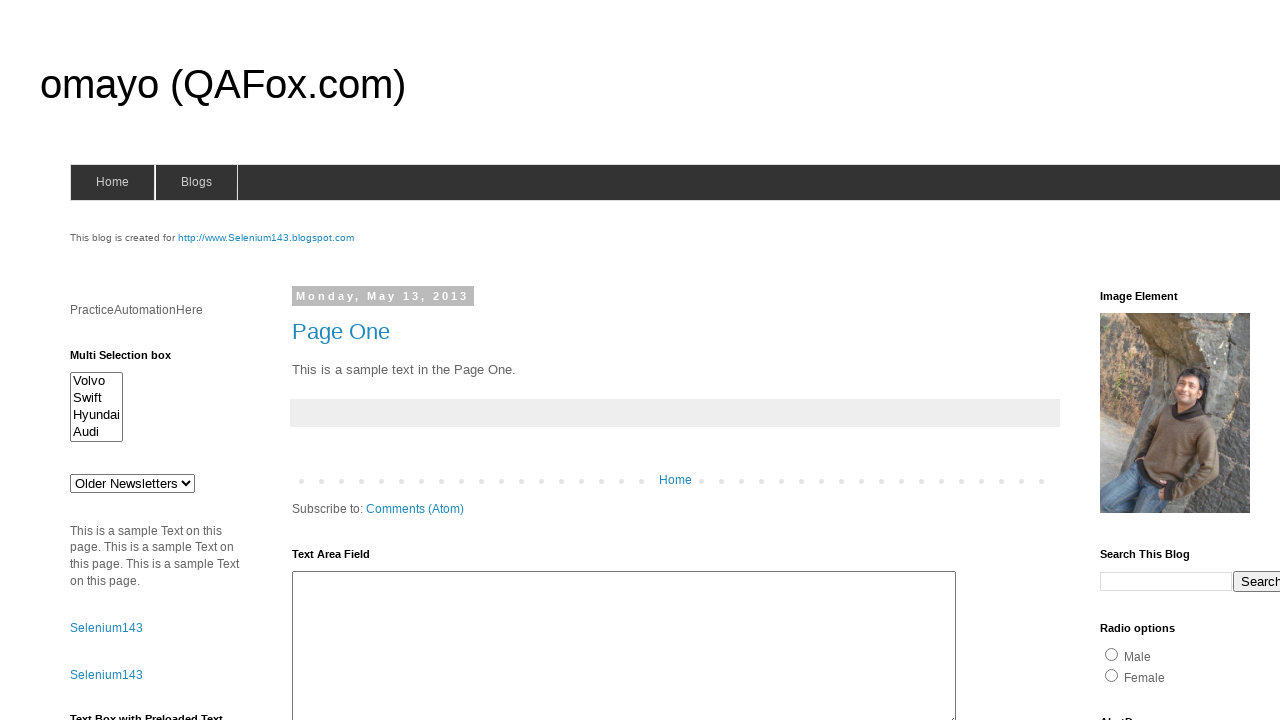

Filled text area with 'Test' on #ta1
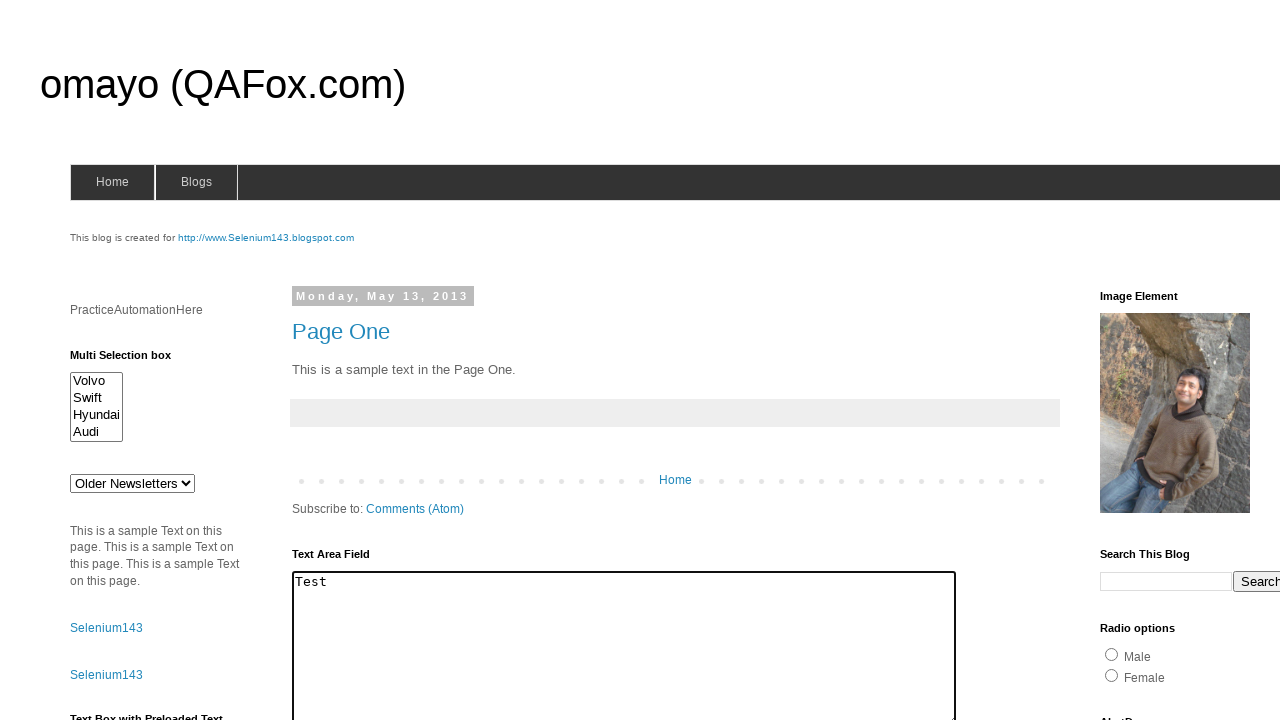

Appended '_Data' to text area using sequential key presses
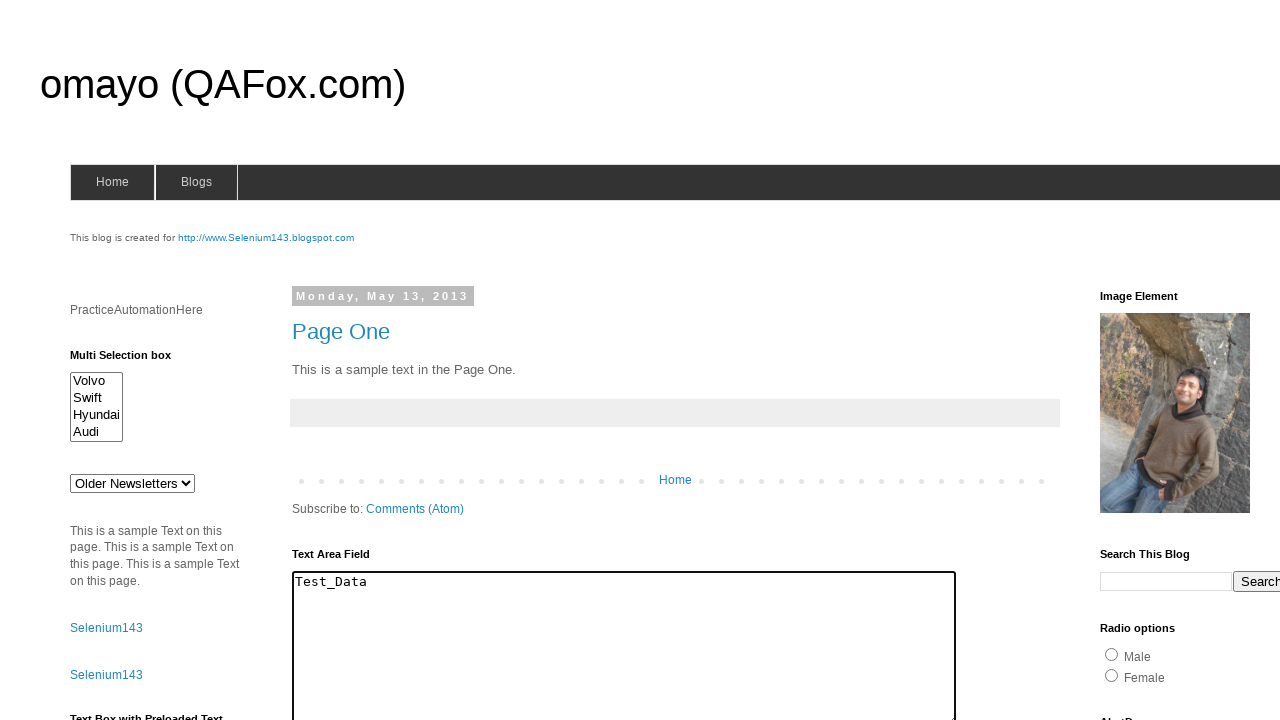

Filled text box with 'Test WebDriver' on #textbox1
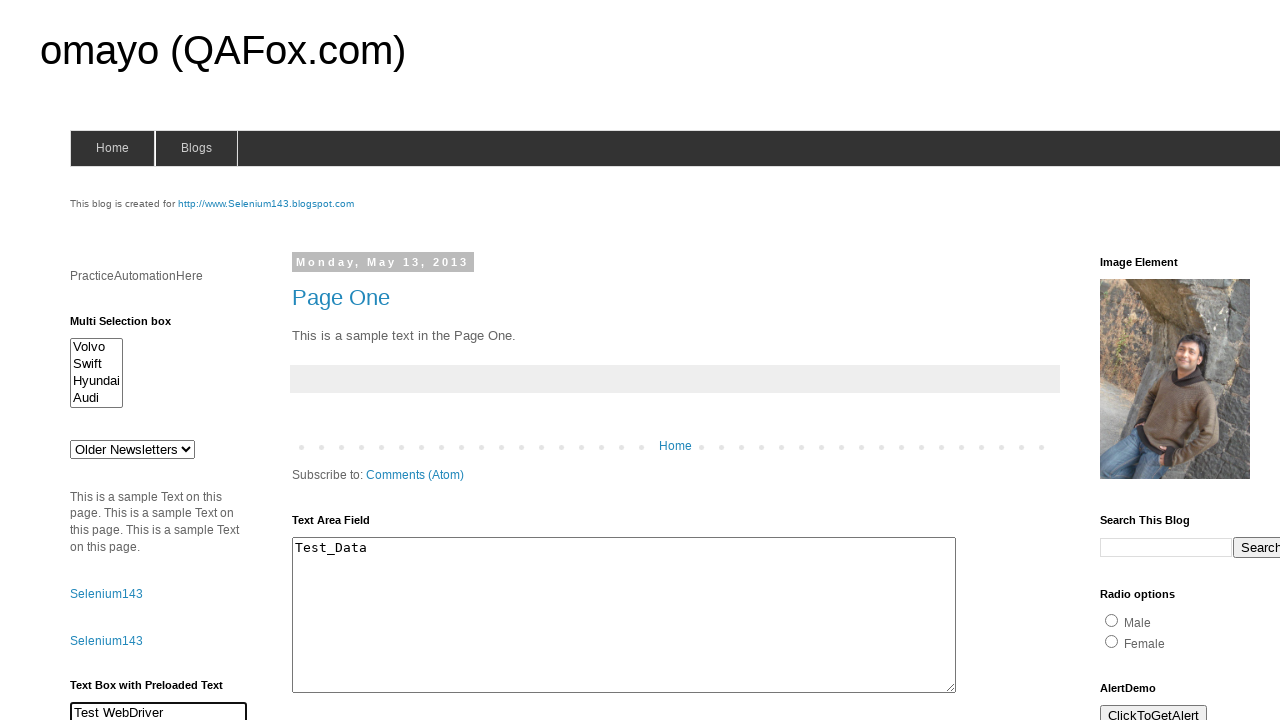

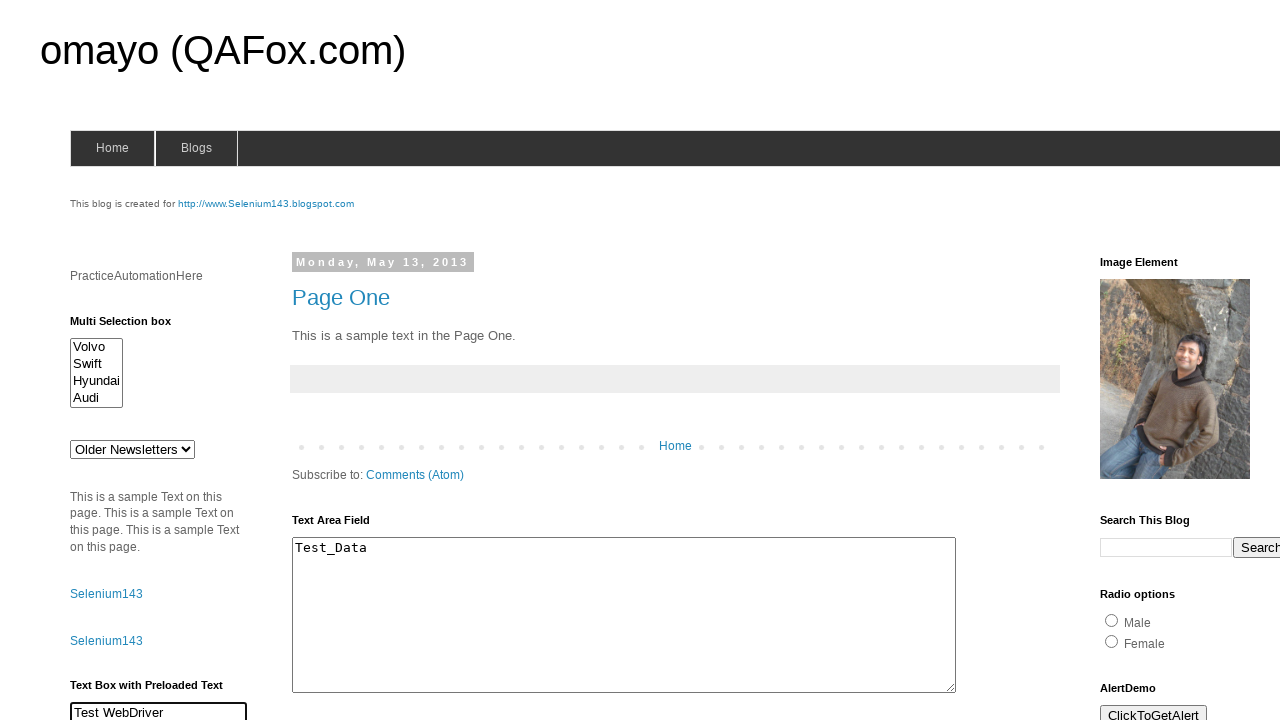